Tests DuckDuckGo search functionality by entering a search query and verifying the search results page loads

Starting URL: https://duckduckgo.com

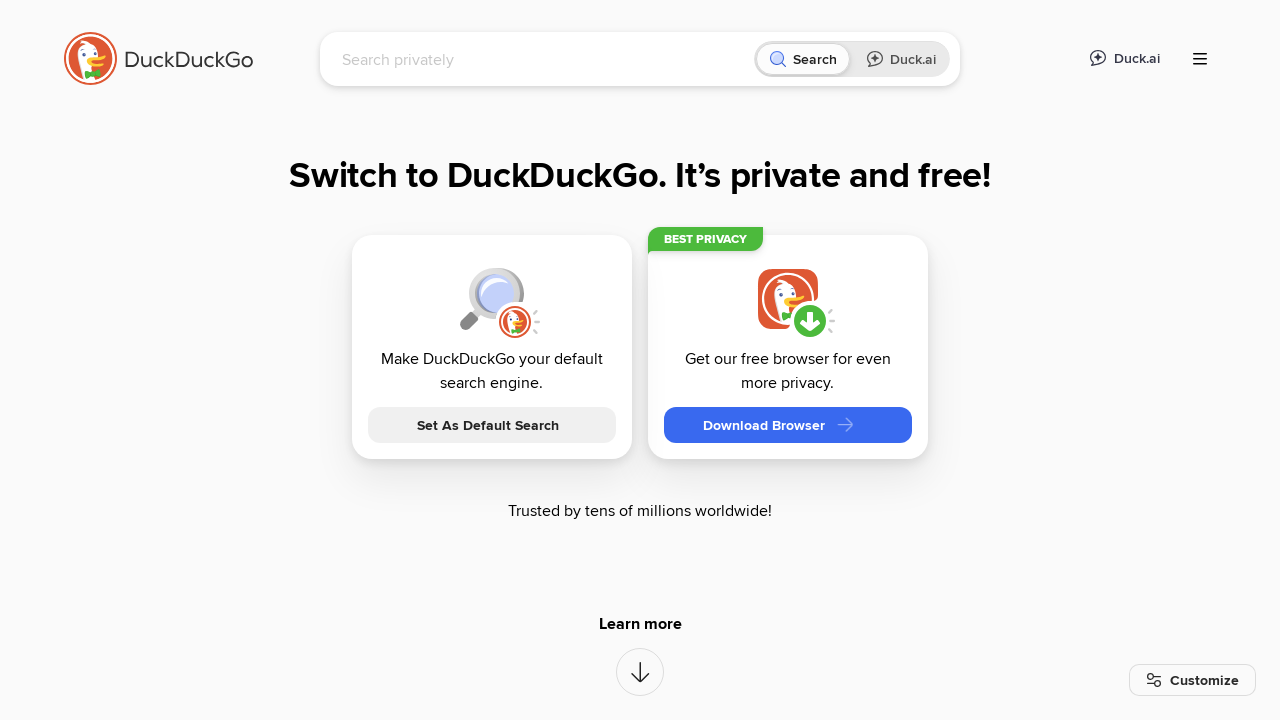

Clicked on DuckDuckGo search input field at (544, 59) on [name="q"]
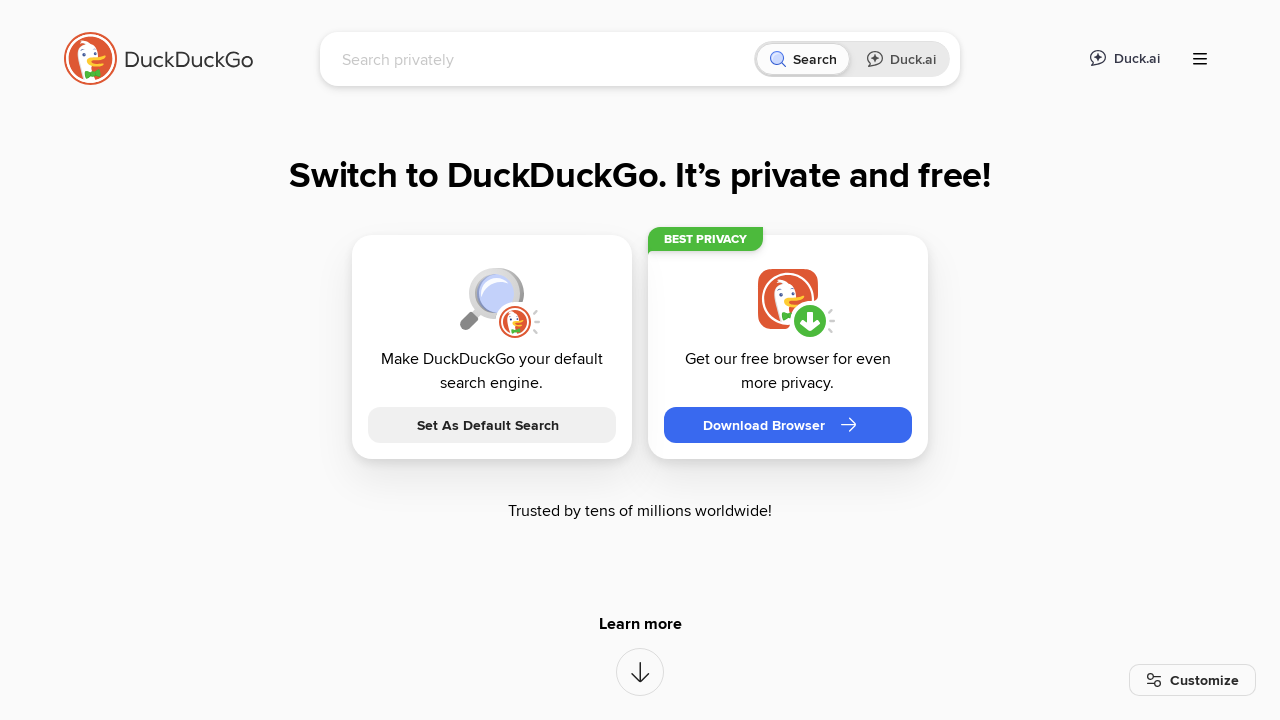

Typed 'LambdaTest' into search field on [name="q"]
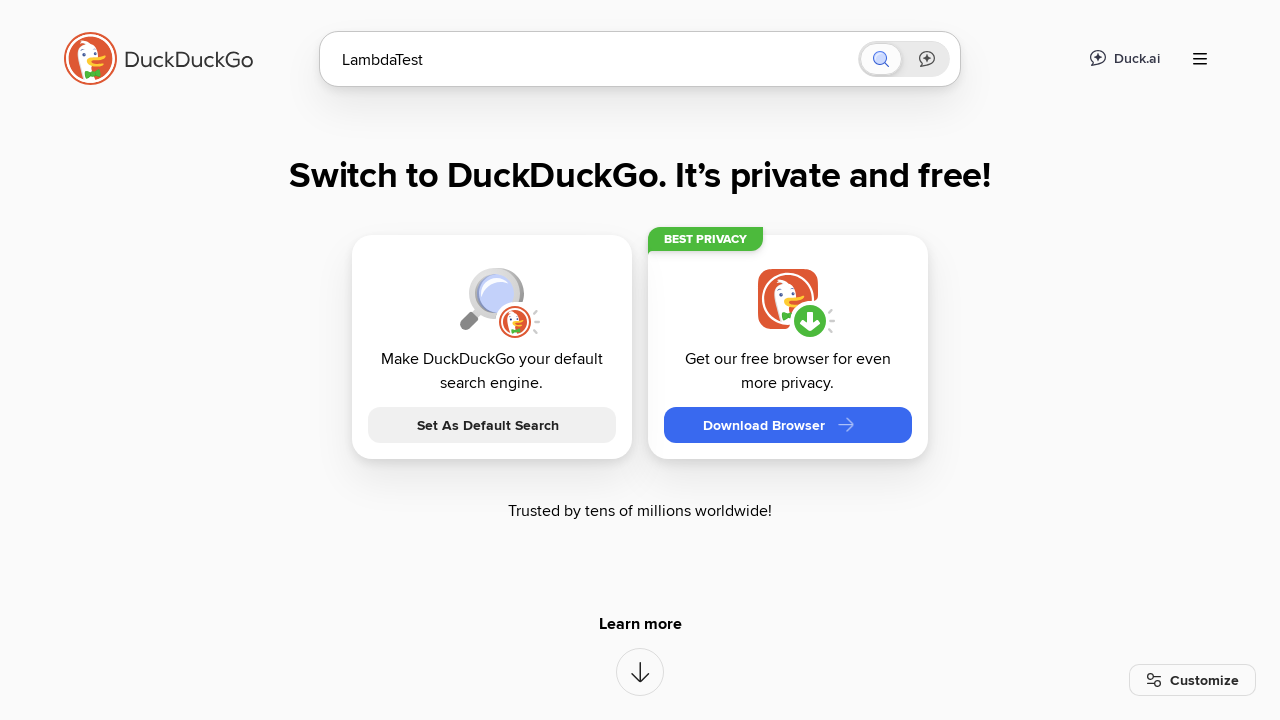

Pressed Enter to submit search query on [name="q"]
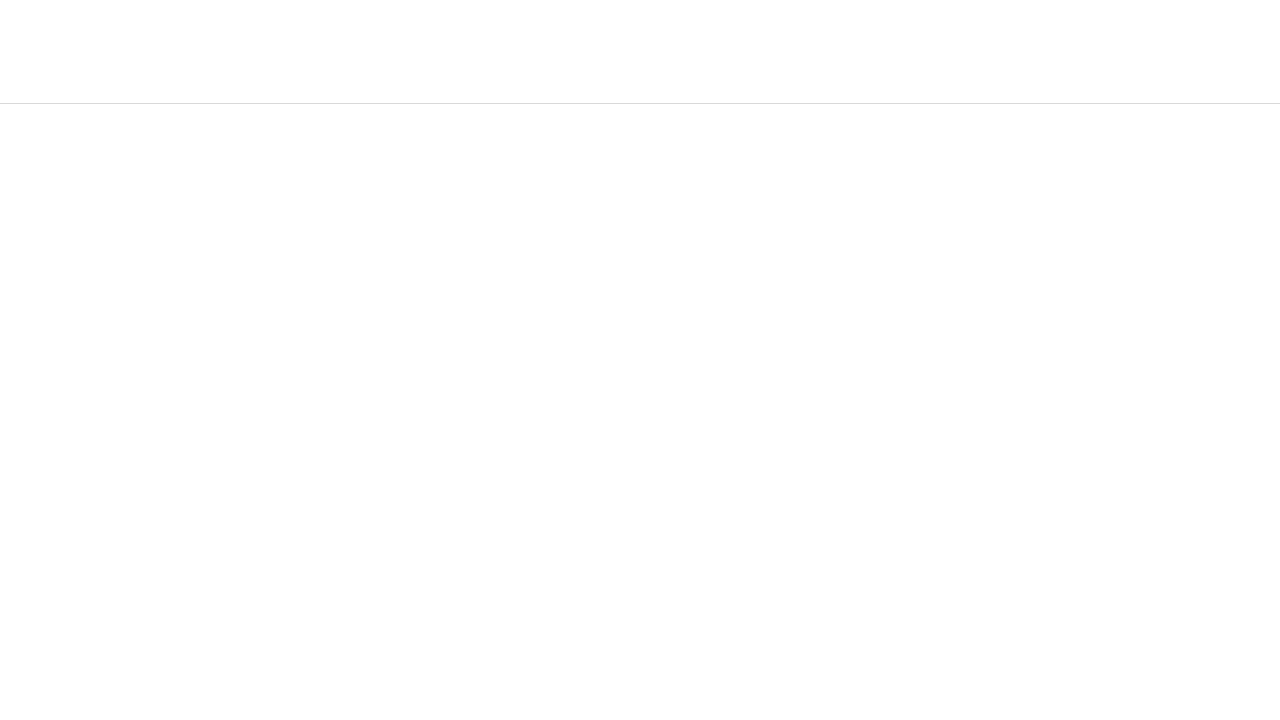

Search results page loaded and DOM content ready
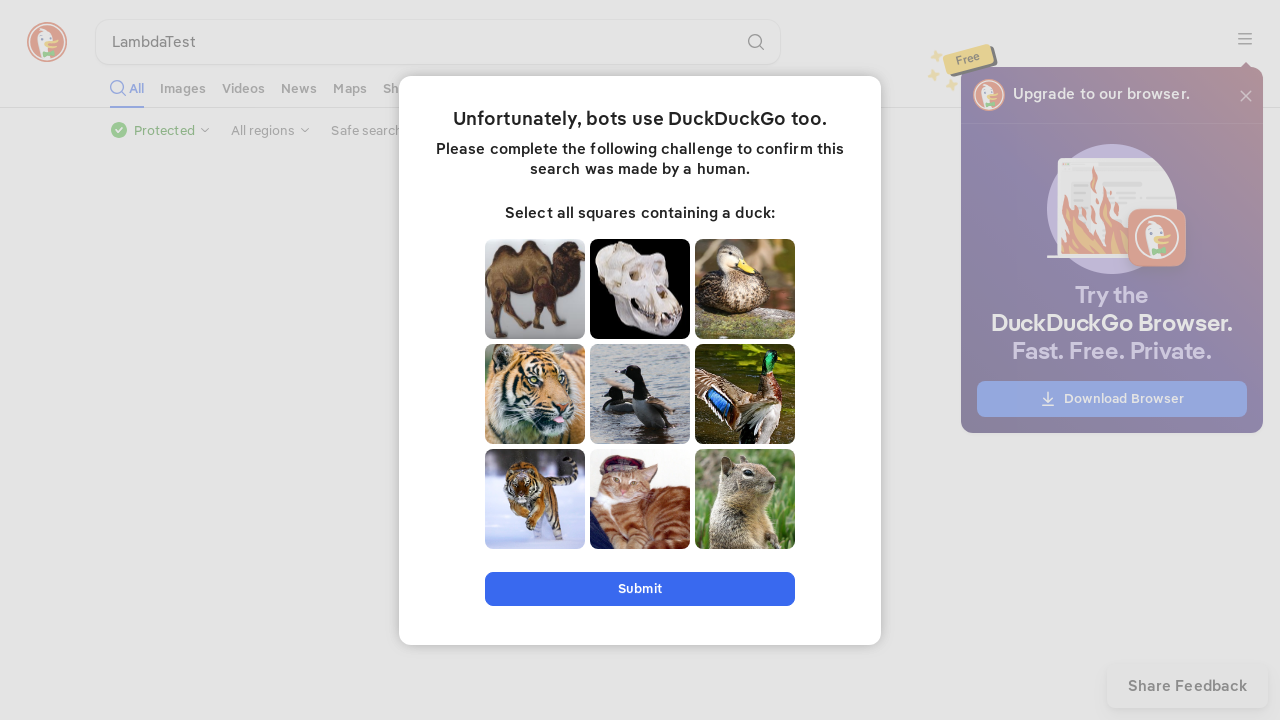

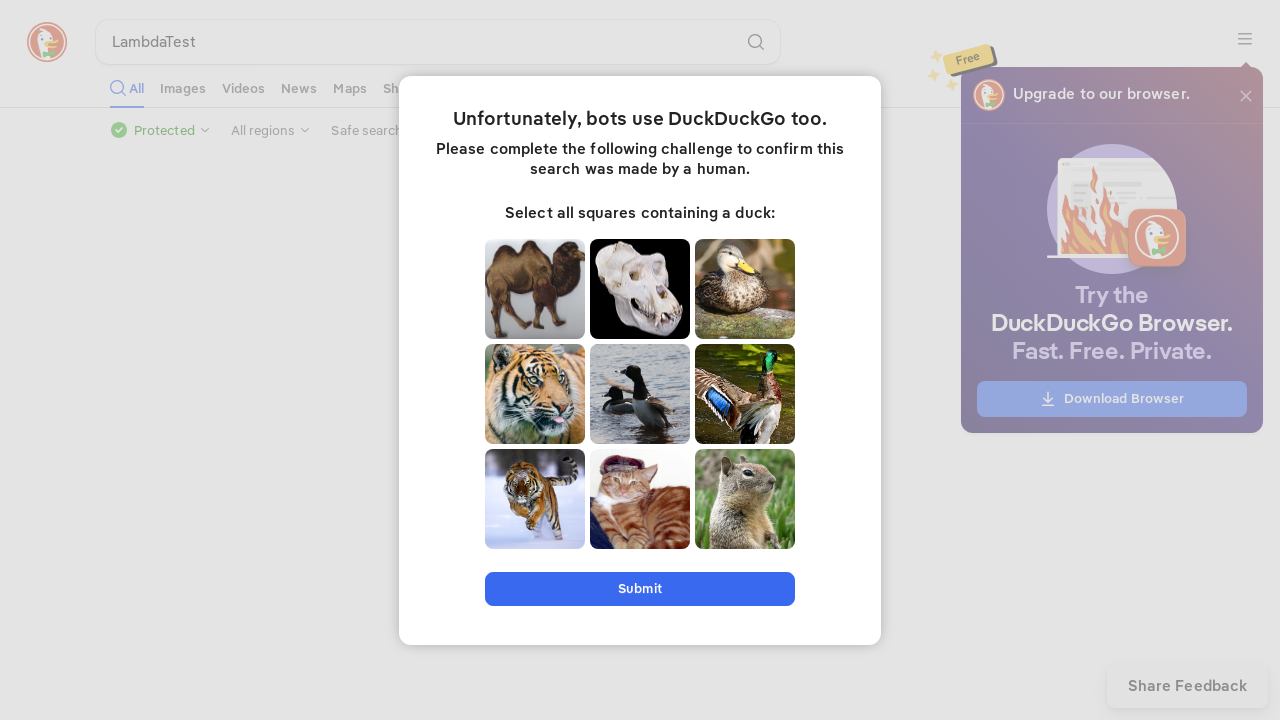